Tests AJAX functionality by clicking a button and waiting for dynamically loaded content ("HELLO!" and "I'm late!") to appear on the page

Starting URL: https://v1.training-support.net/selenium/ajax

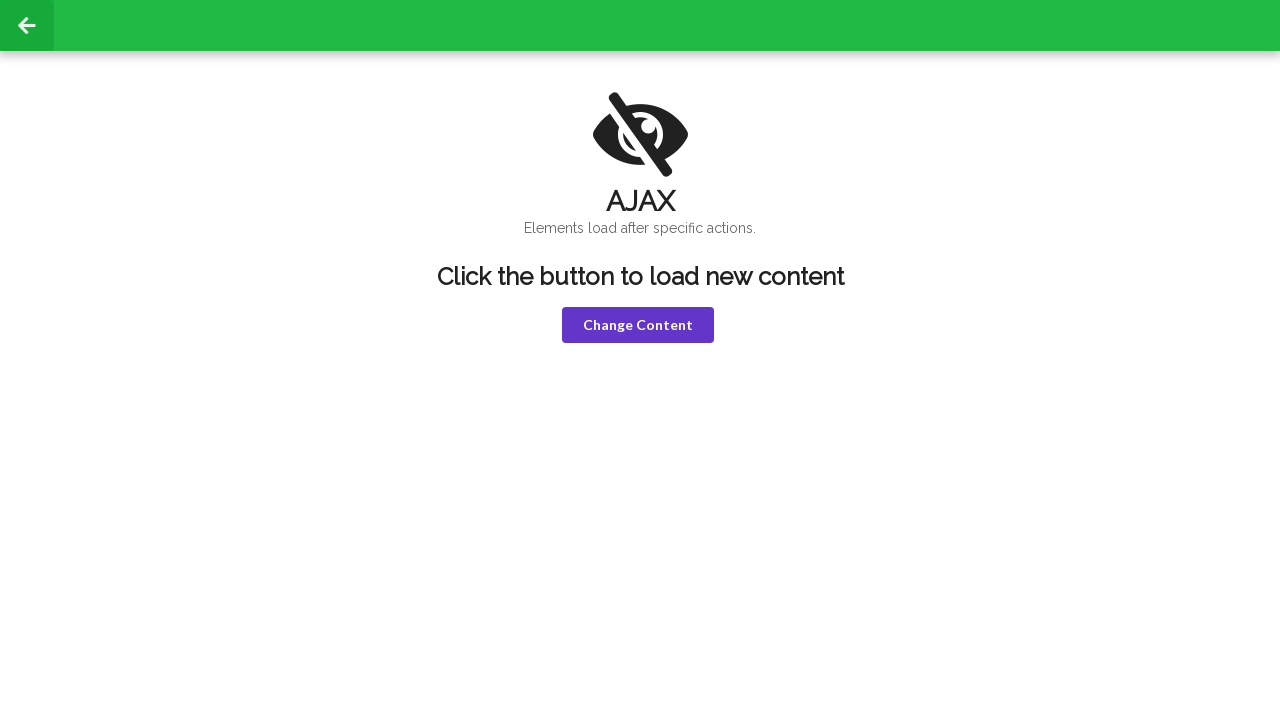

Clicked 'Change Content' button to trigger AJAX request at (638, 325) on button.violet
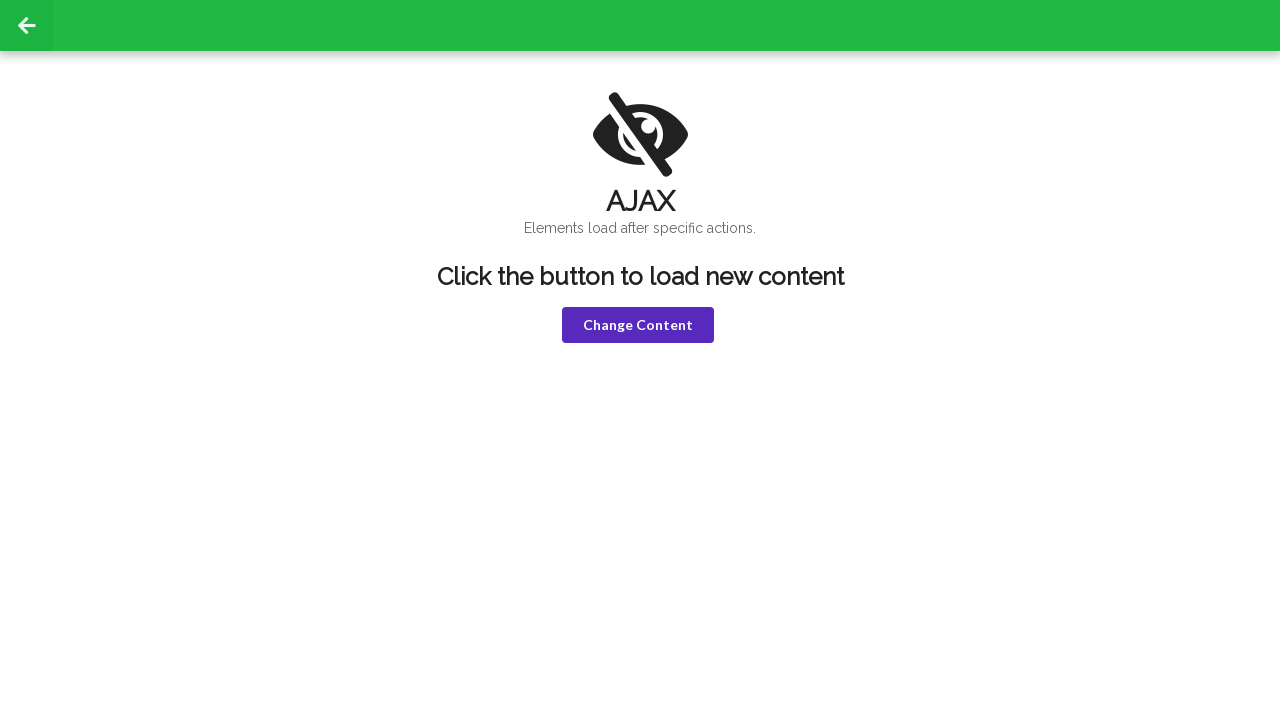

Waited for and confirmed 'HELLO!' text appeared in h1 element
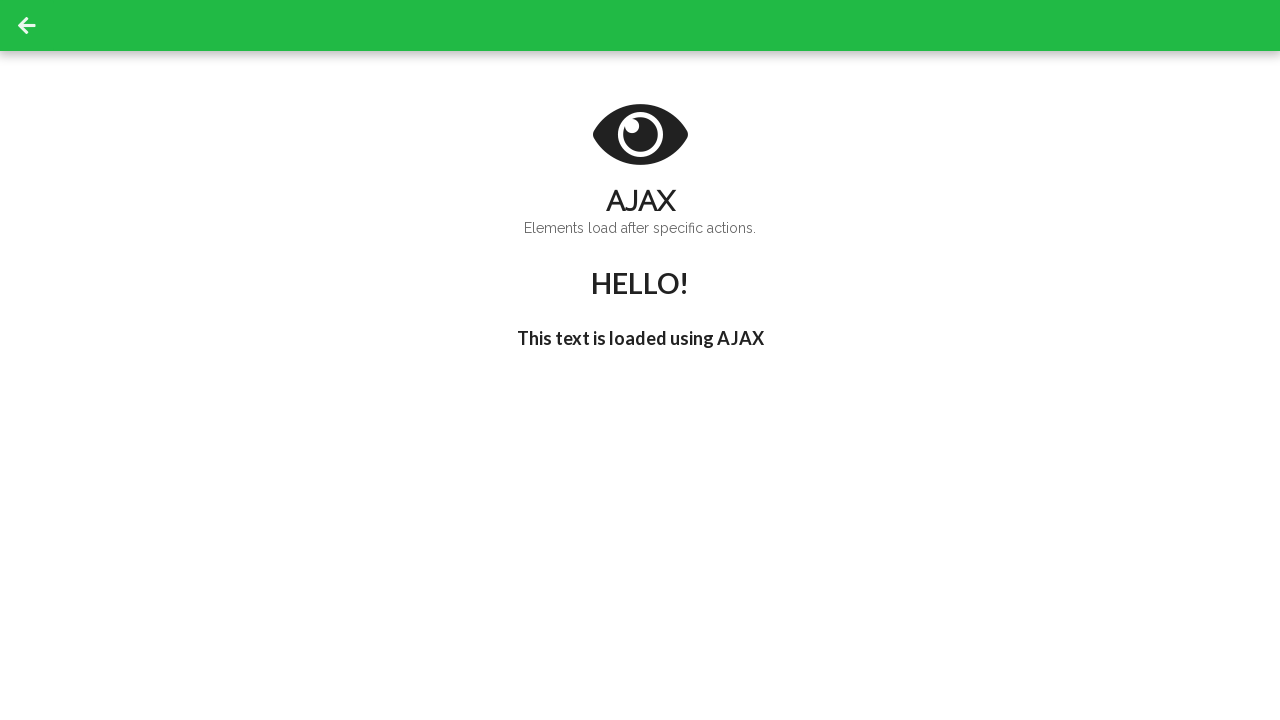

Waited for and confirmed "I'm late!" text appeared in h3 element
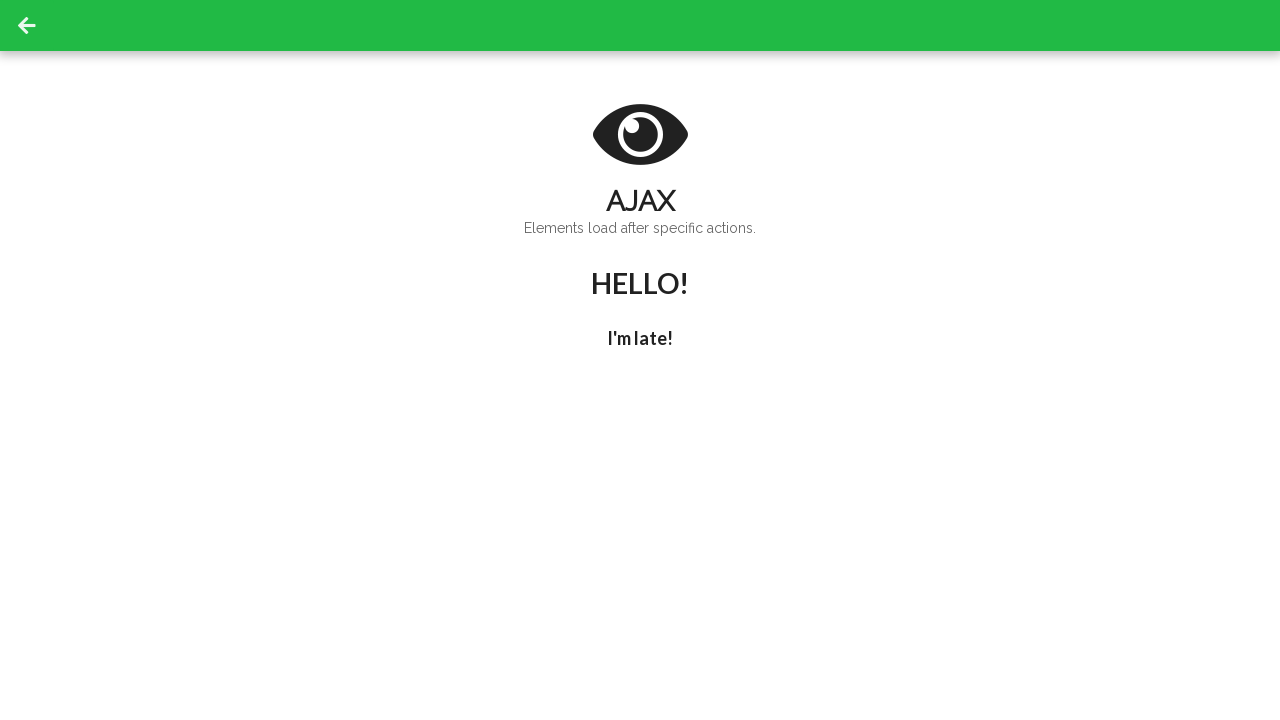

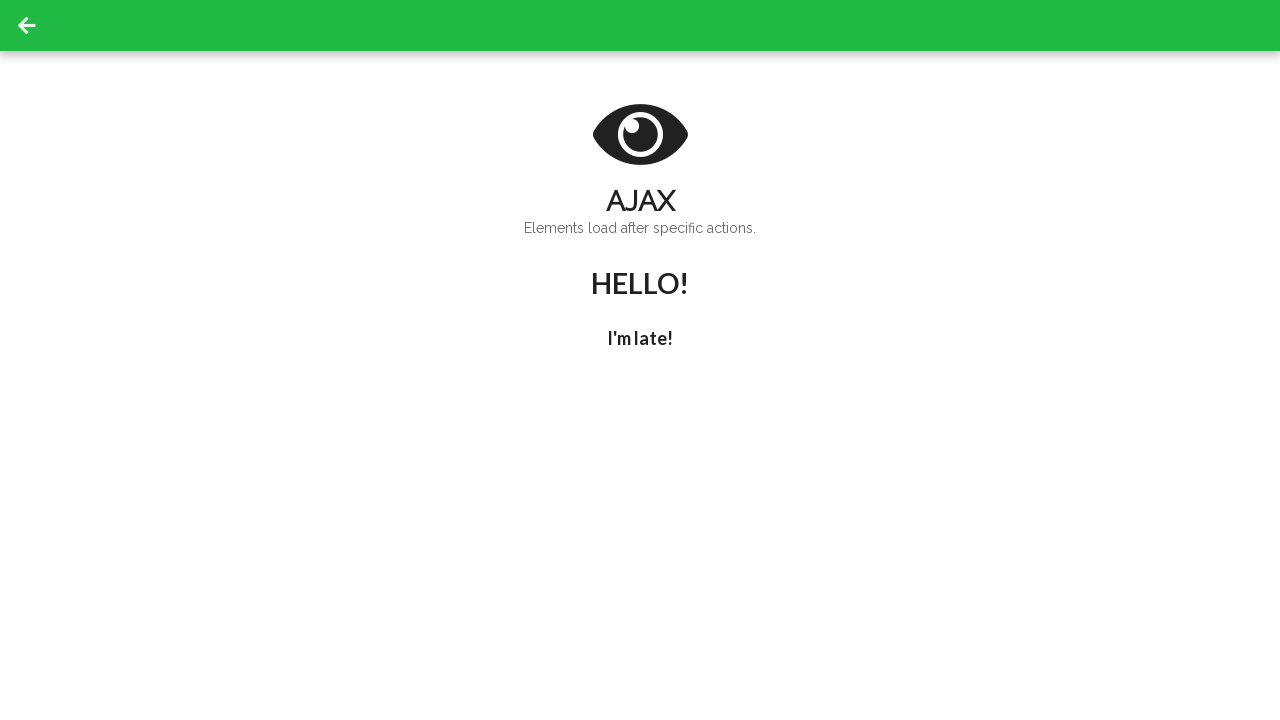